Tests that interactive elements have visible focus indicators when focused

Starting URL: https://example.com

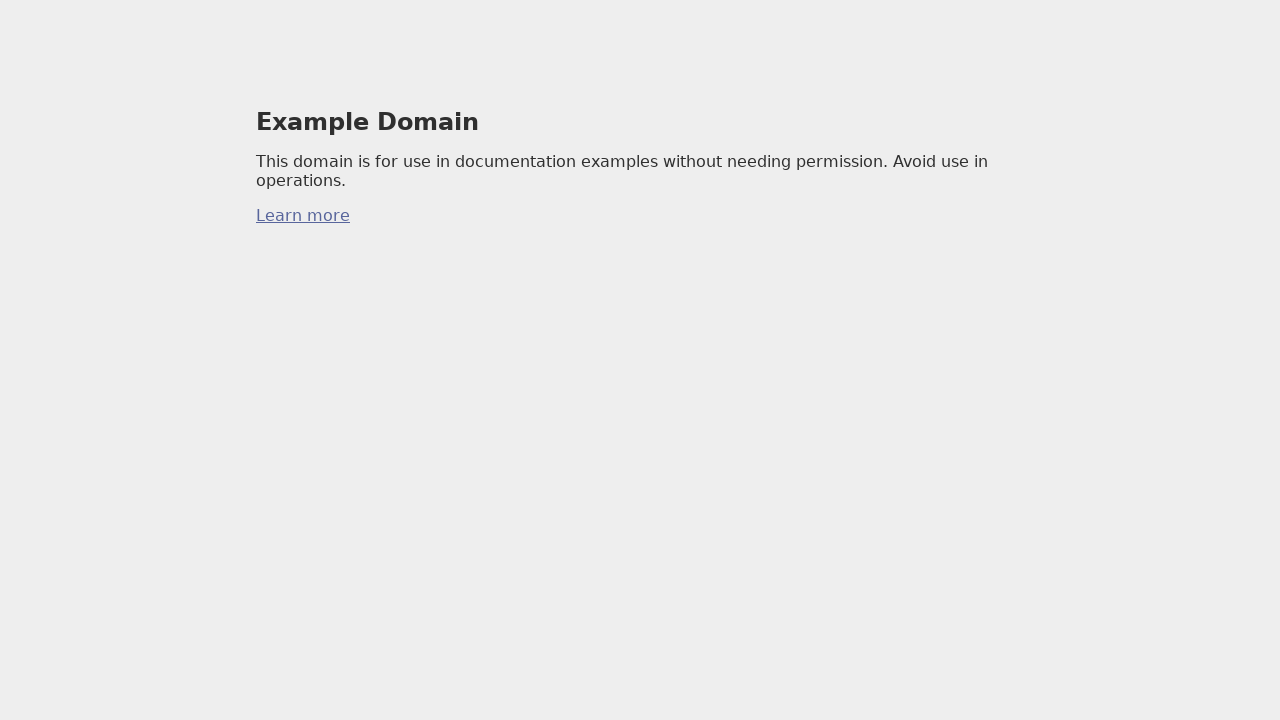

Located all focusable elements (buttons, links, inputs)
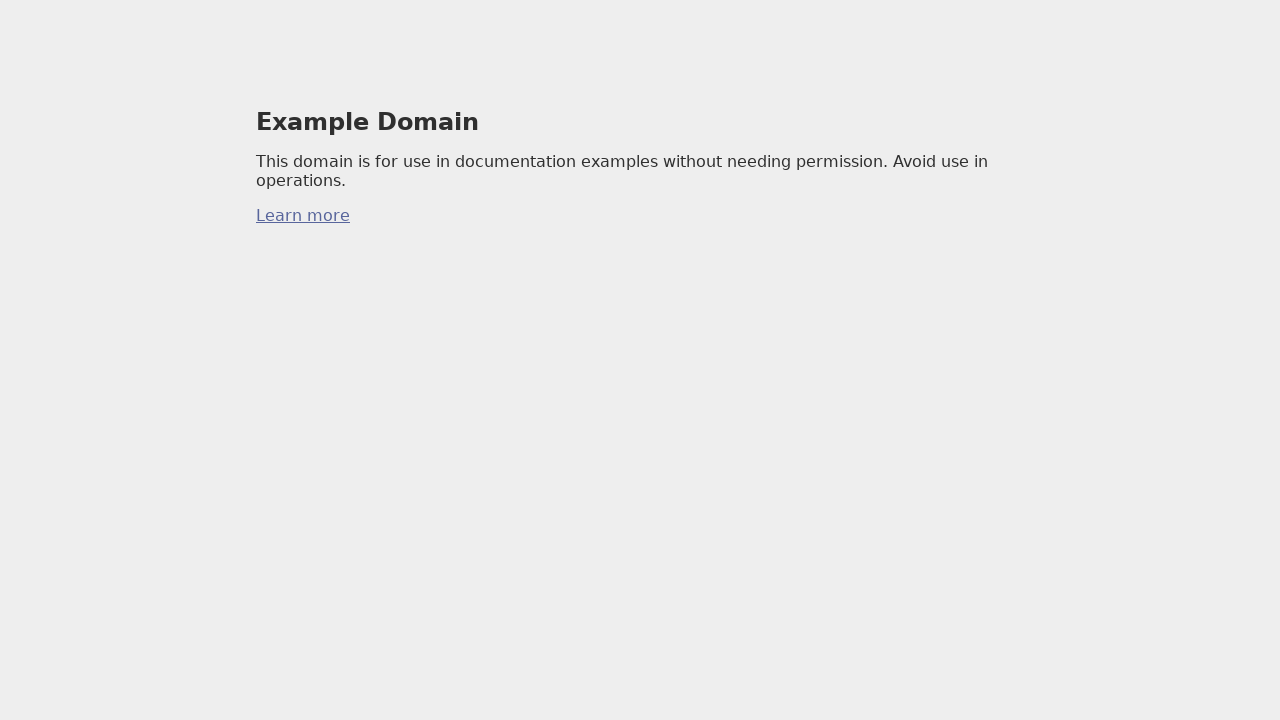

Selected first 5 focusable elements for testing
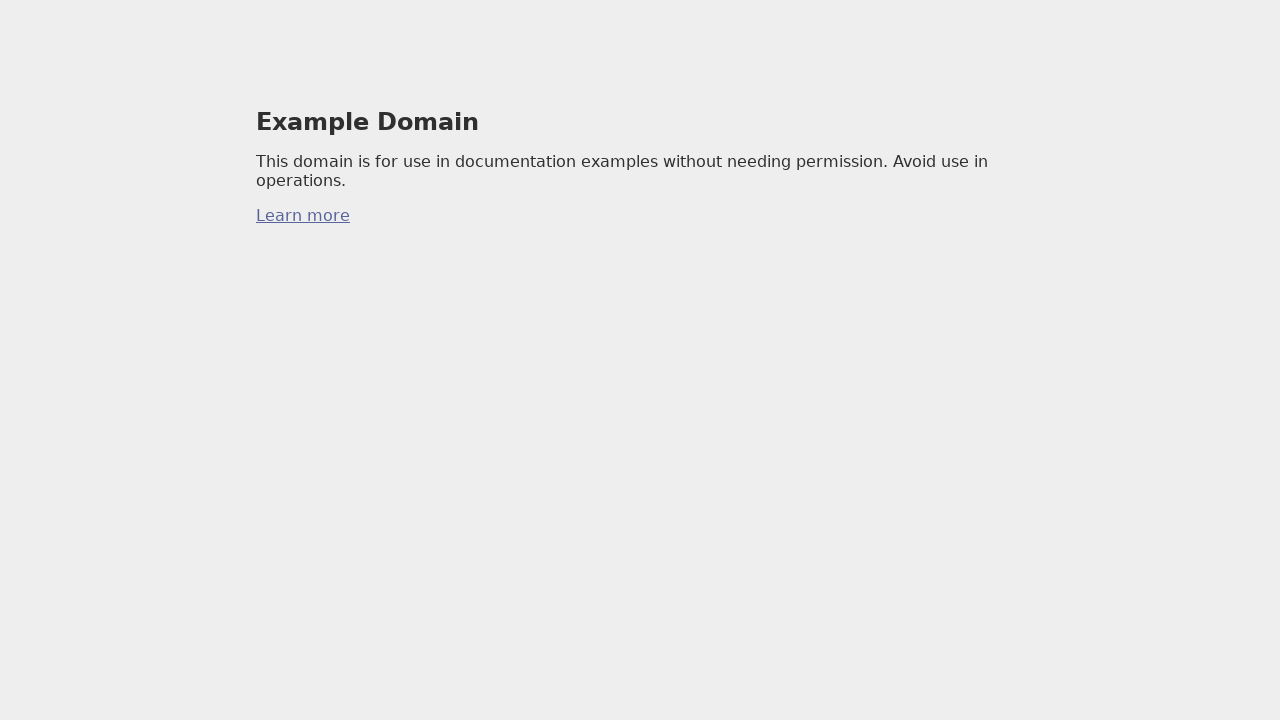

Focused on interactive element on button, a, input >> nth=0
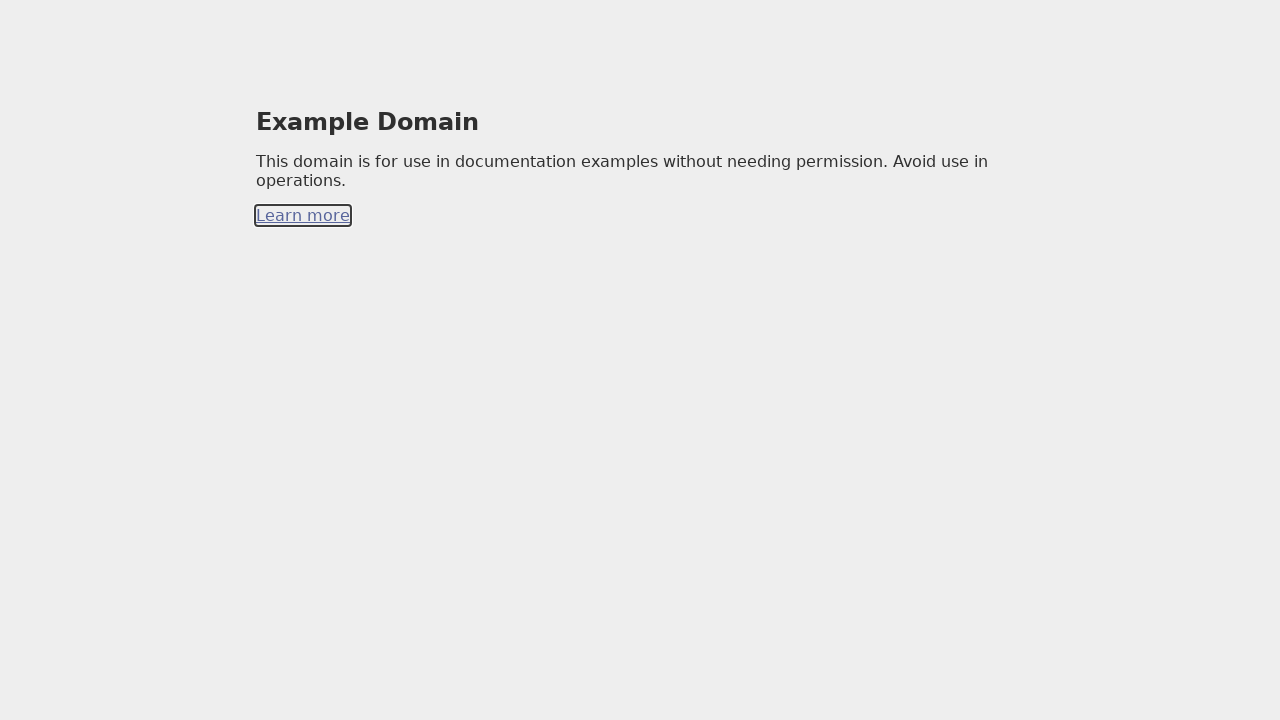

Waited 100ms for focus styles to render
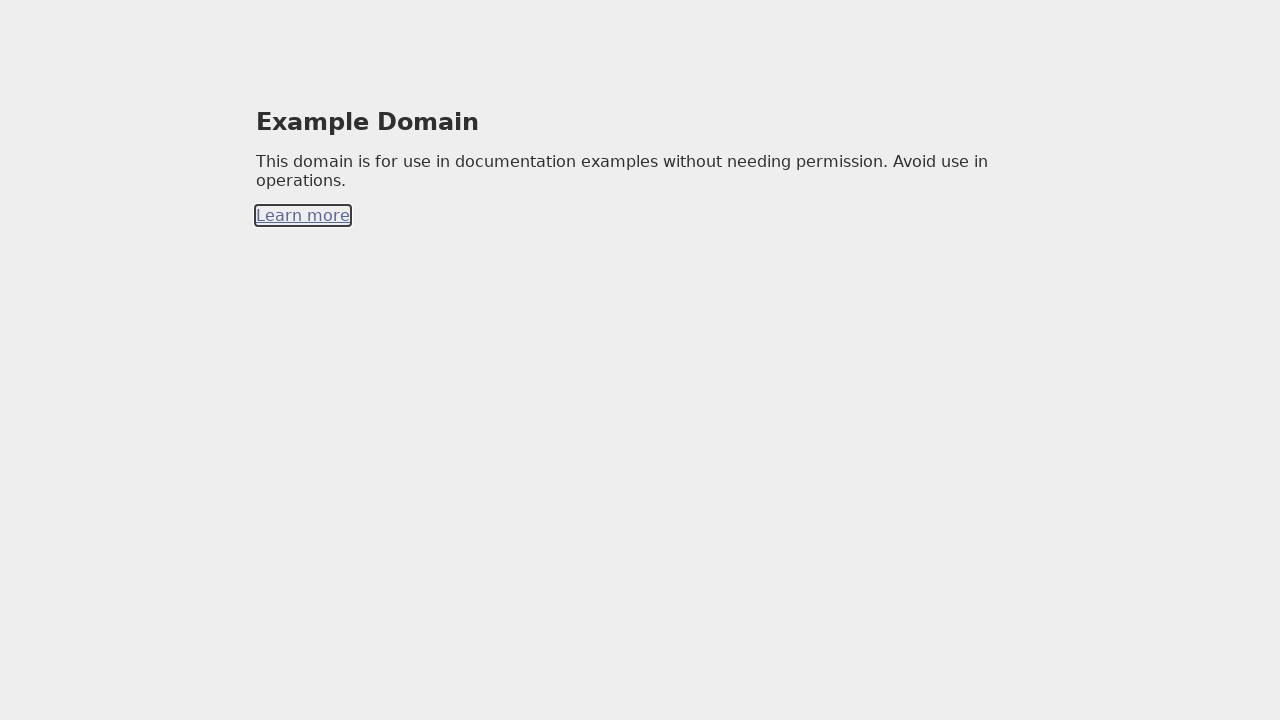

Evaluated focus indicator visibility - has visible focus: True
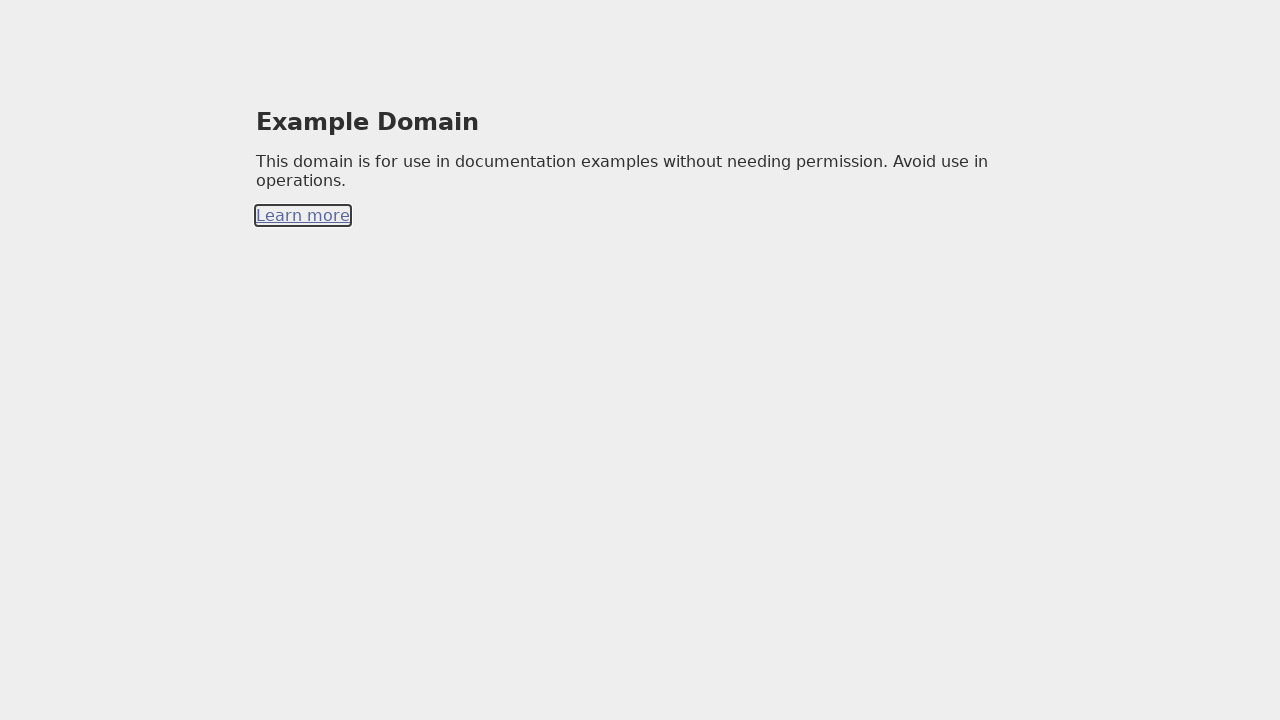

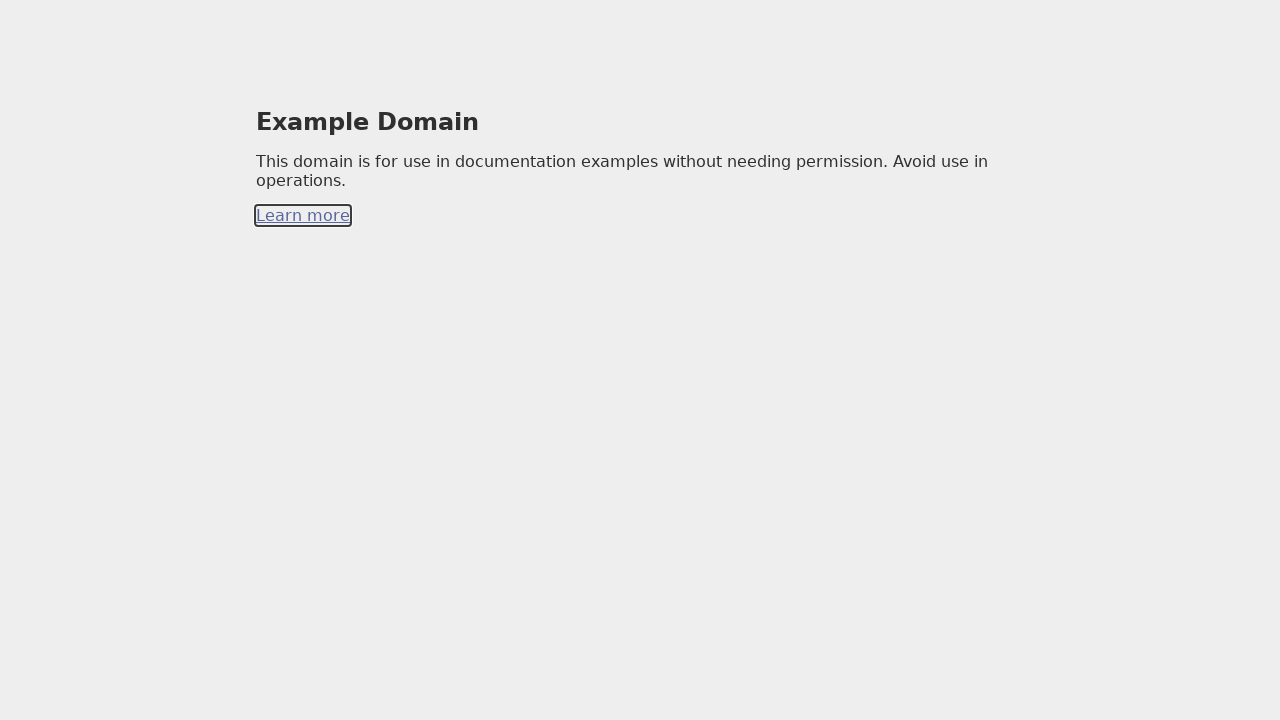